Navigates to the Greyt HR portal homepage and verifies the page loads successfully

Starting URL: https://panorama.greythr.com/

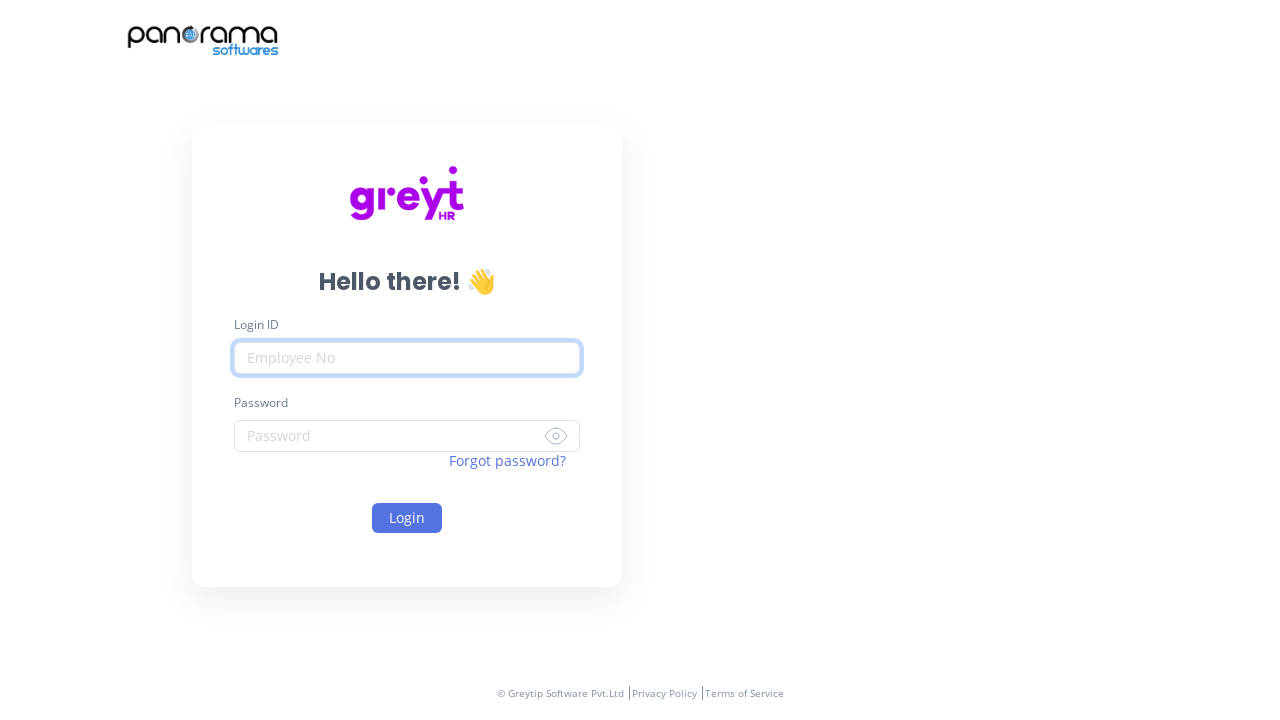

Navigated to Greyt HR portal homepage and waited for DOM content to load
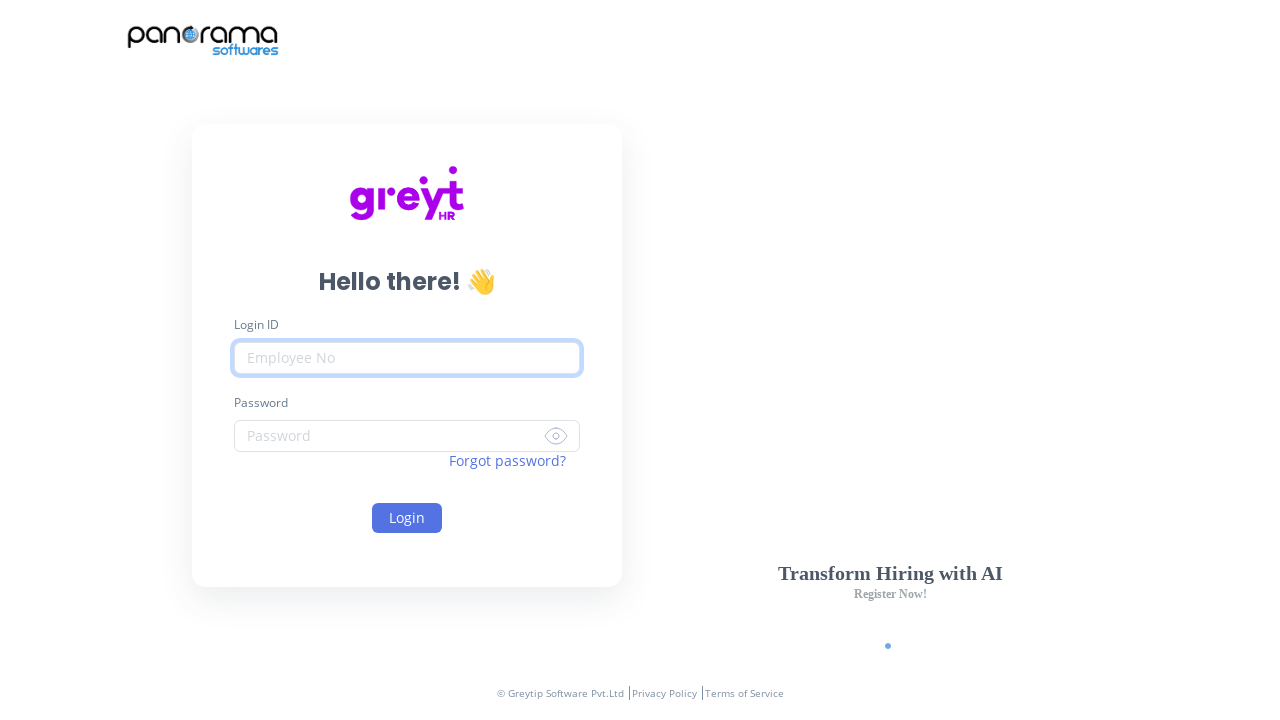

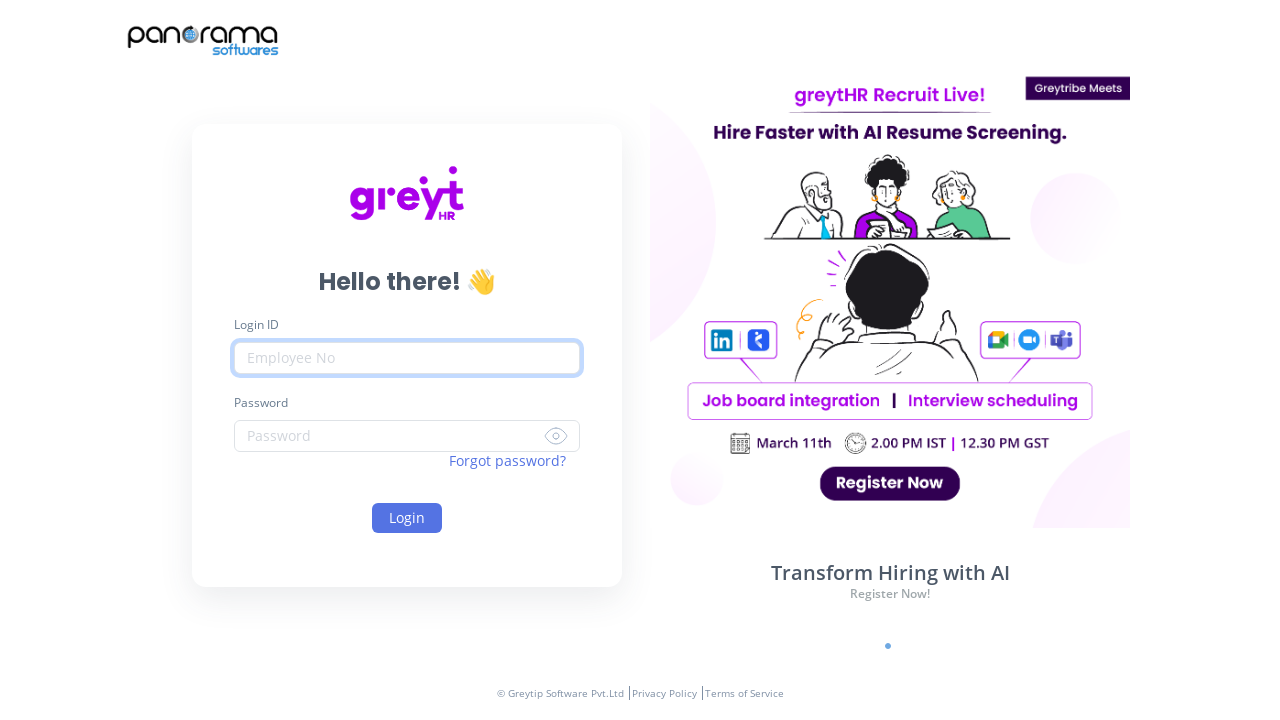